Tests window handle functionality by clicking a link that opens a new window, switching to that window, and verifying the h3 heading is displayed

Starting URL: https://the-internet.herokuapp.com/windows

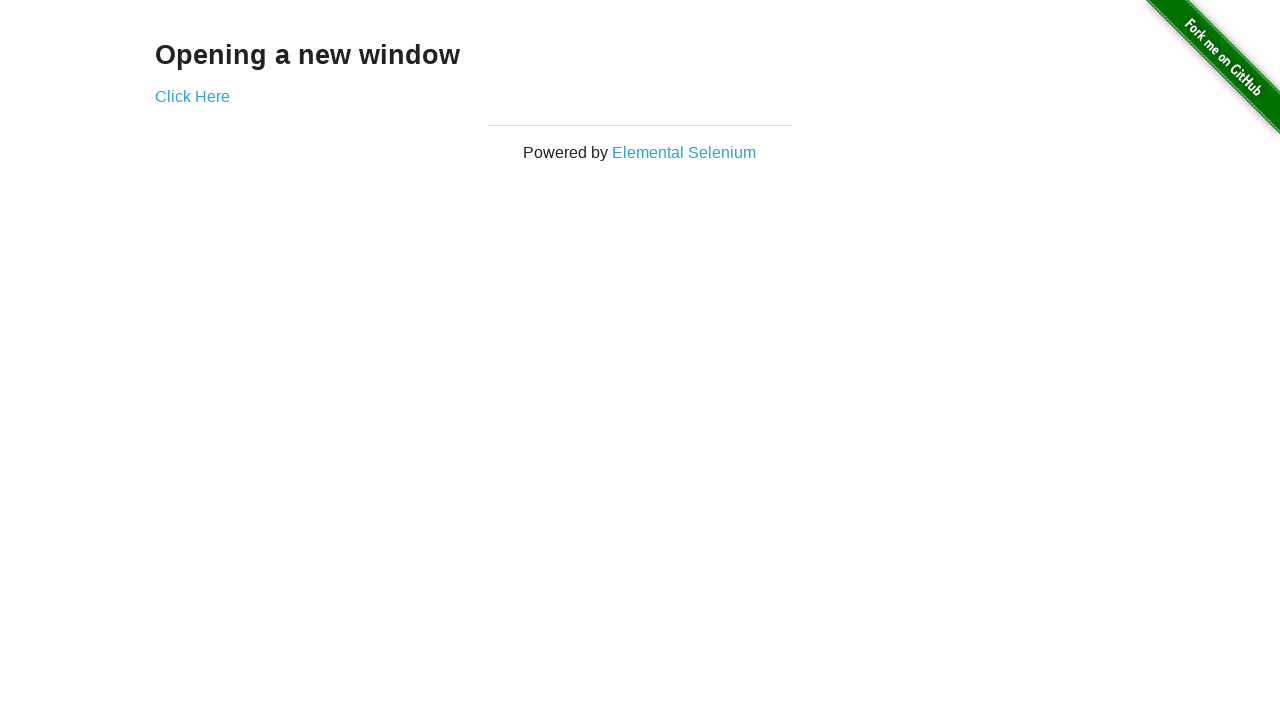

Clicked 'Click Here' link to open new window at (192, 96) on text=Click Here
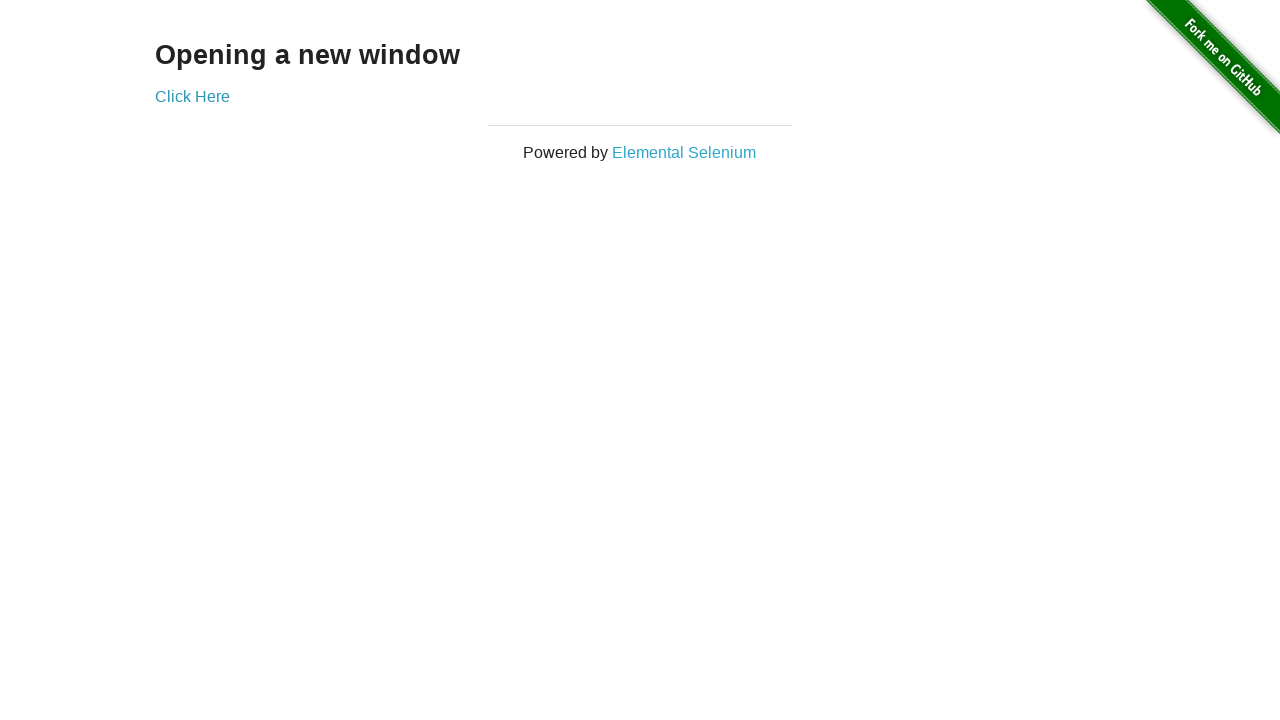

Retrieved new window page object
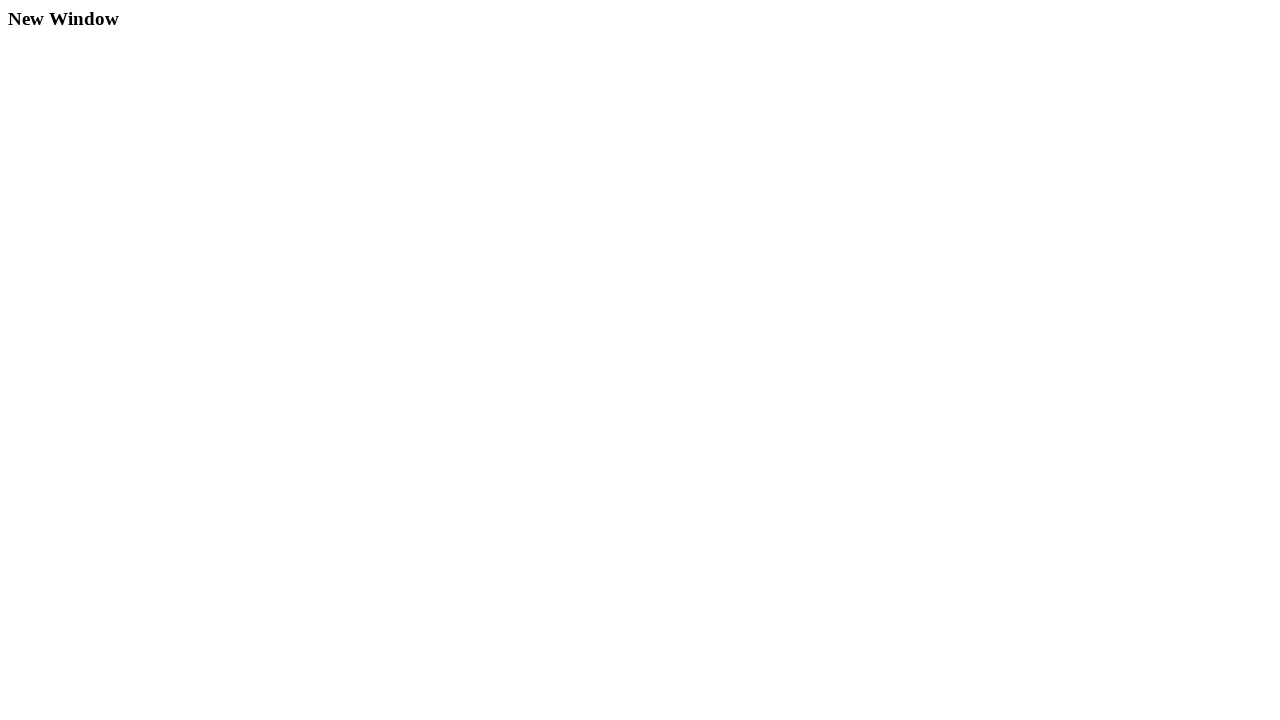

New window finished loading
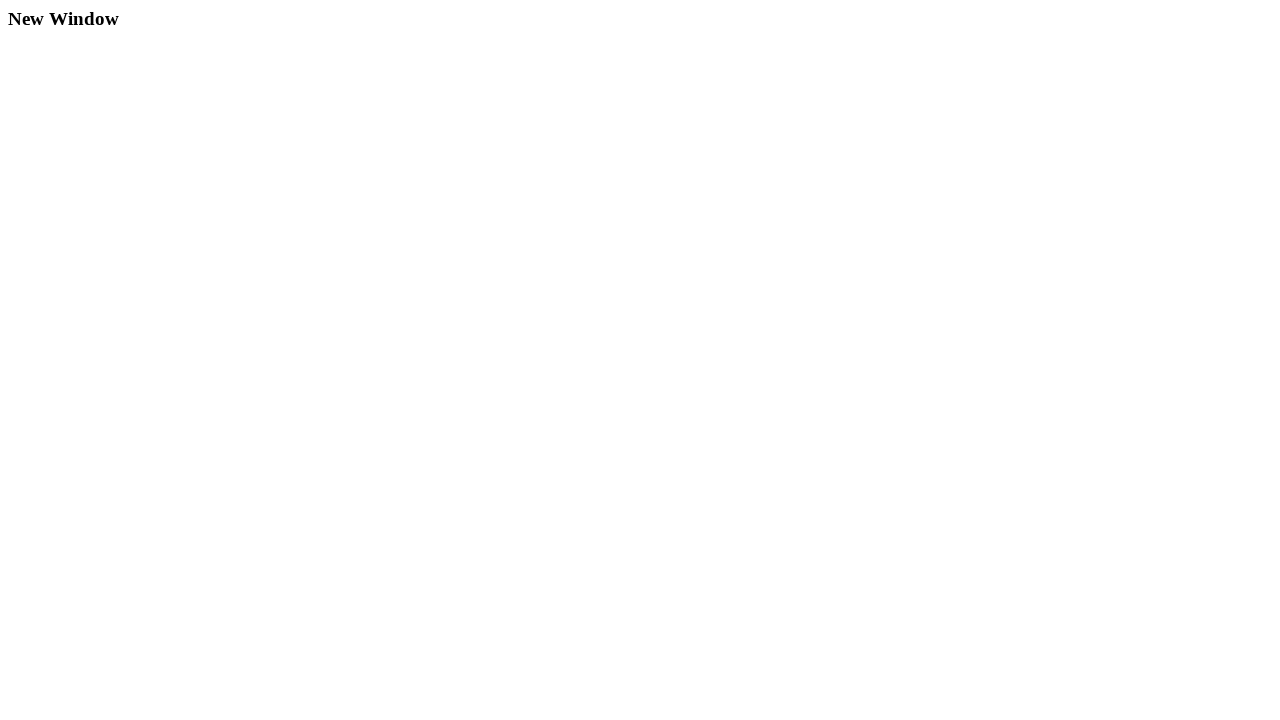

Verified h3 heading is visible in new window
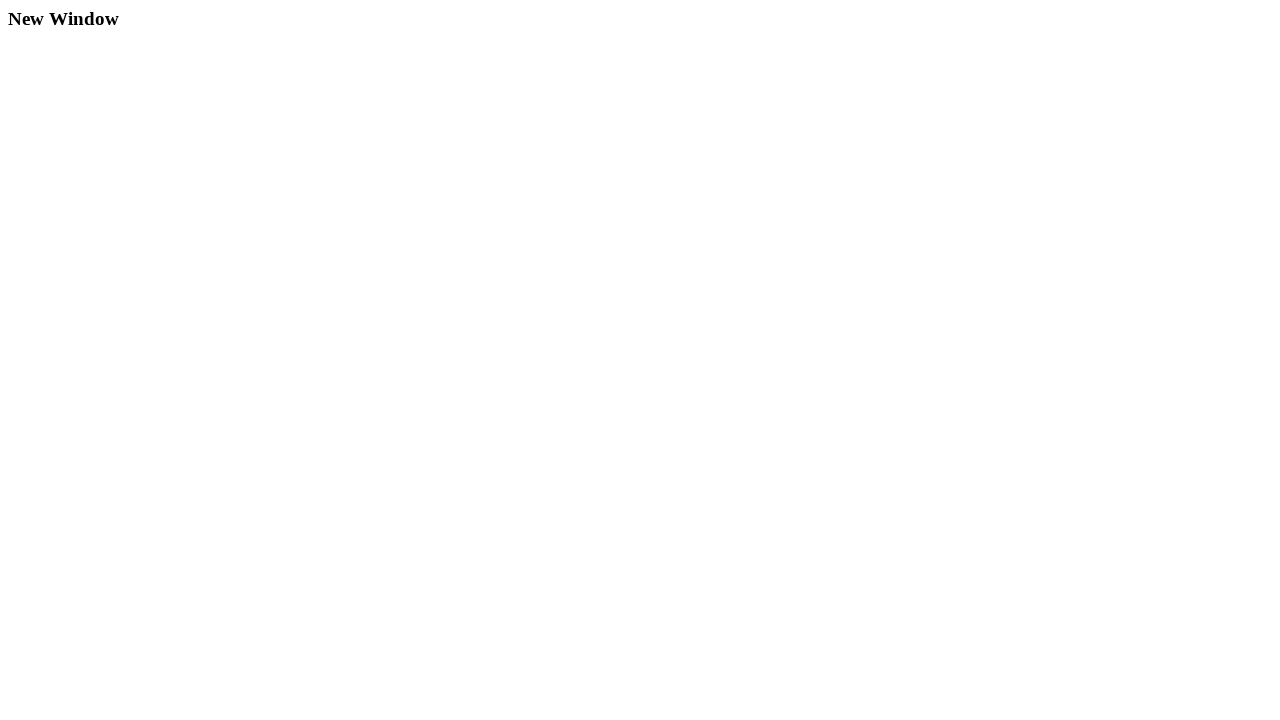

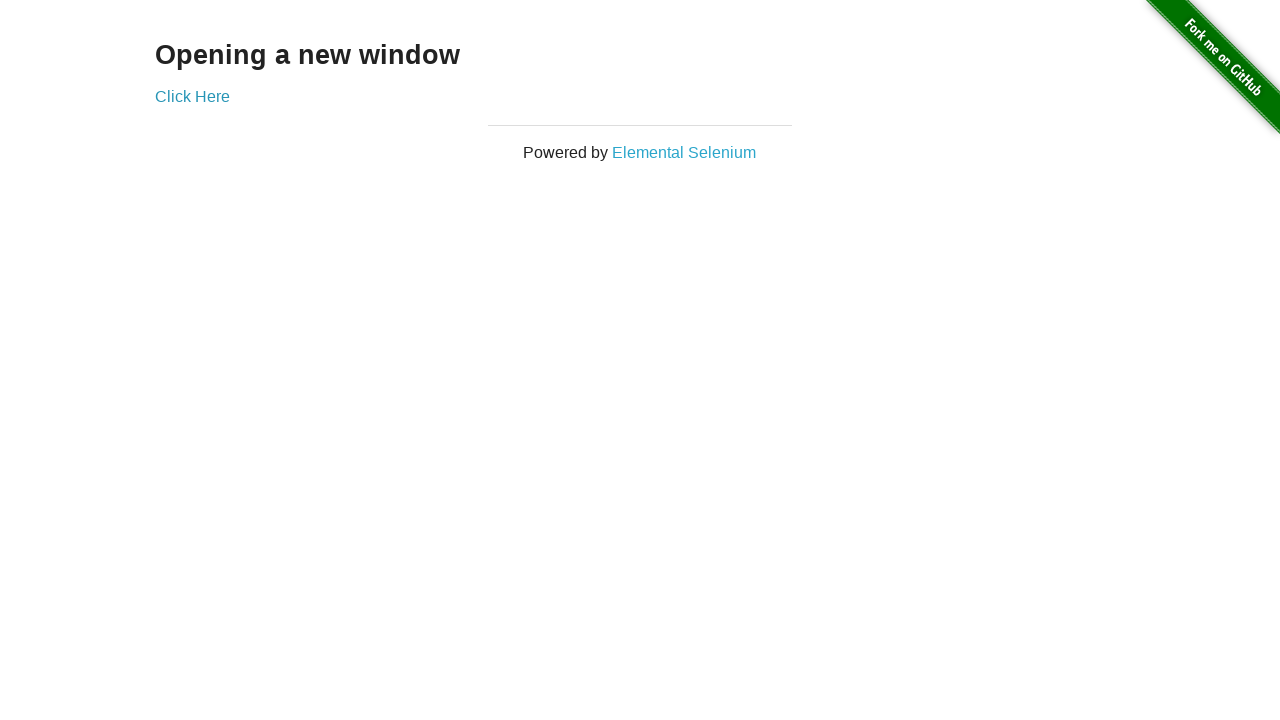